Fills a text input and then clears it

Starting URL: https://the-internet.herokuapp.com/login

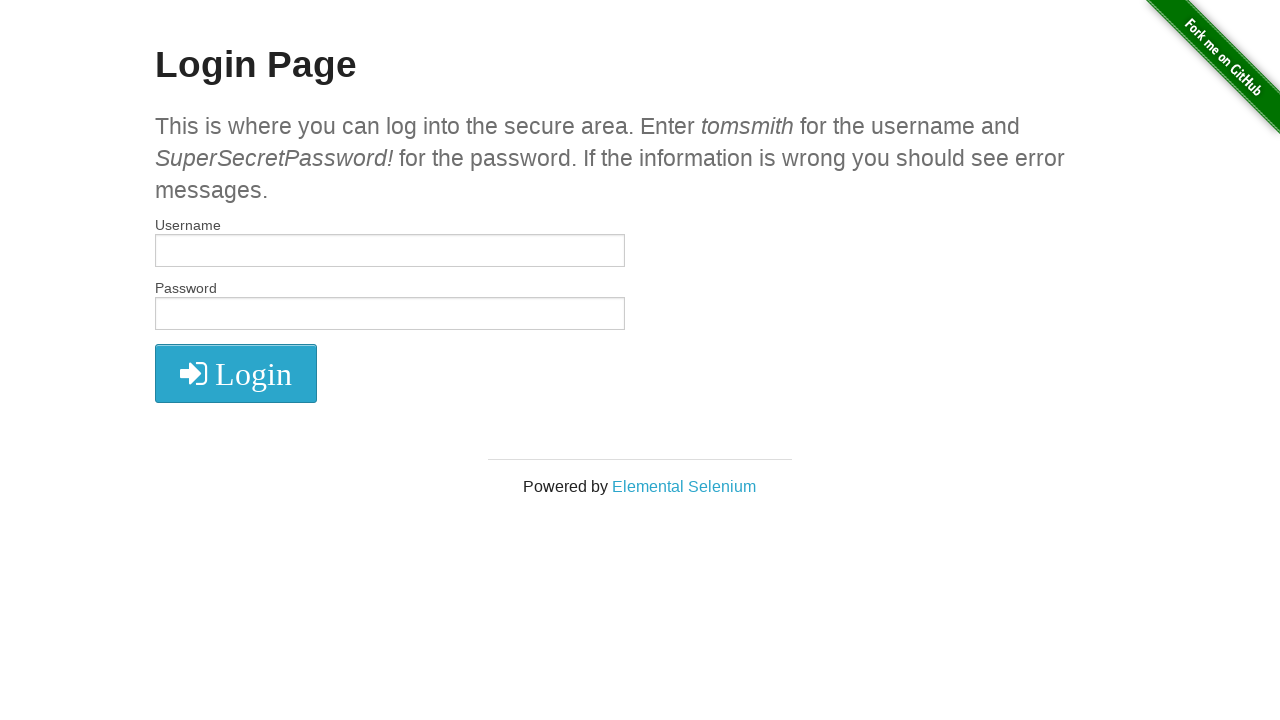

Filled username field with 'text to clear' on #username
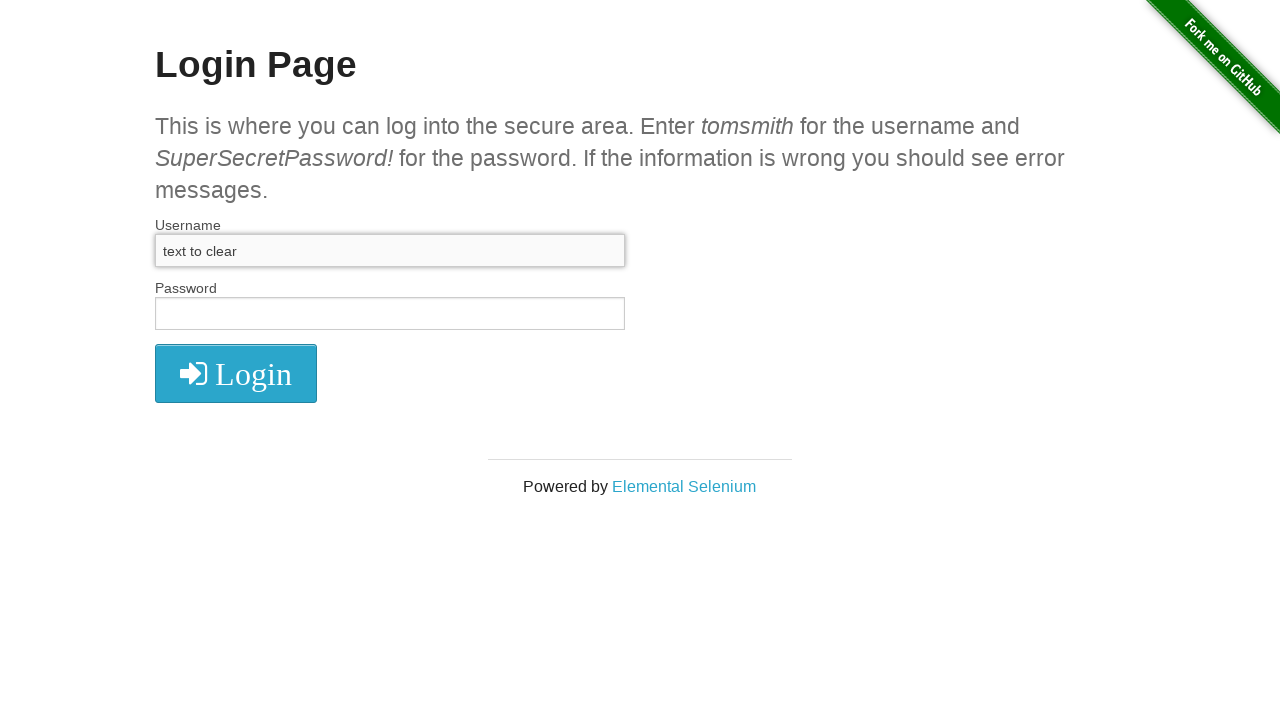

Cleared username field on #username
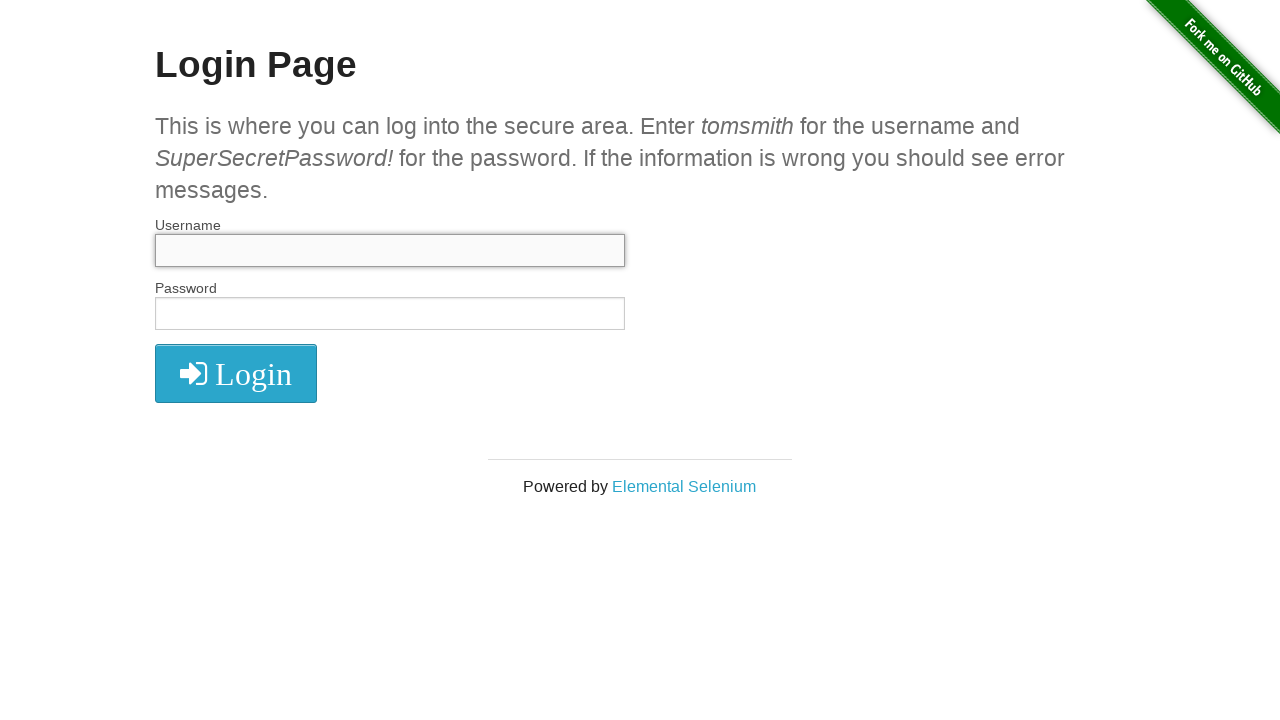

Verified username field is empty
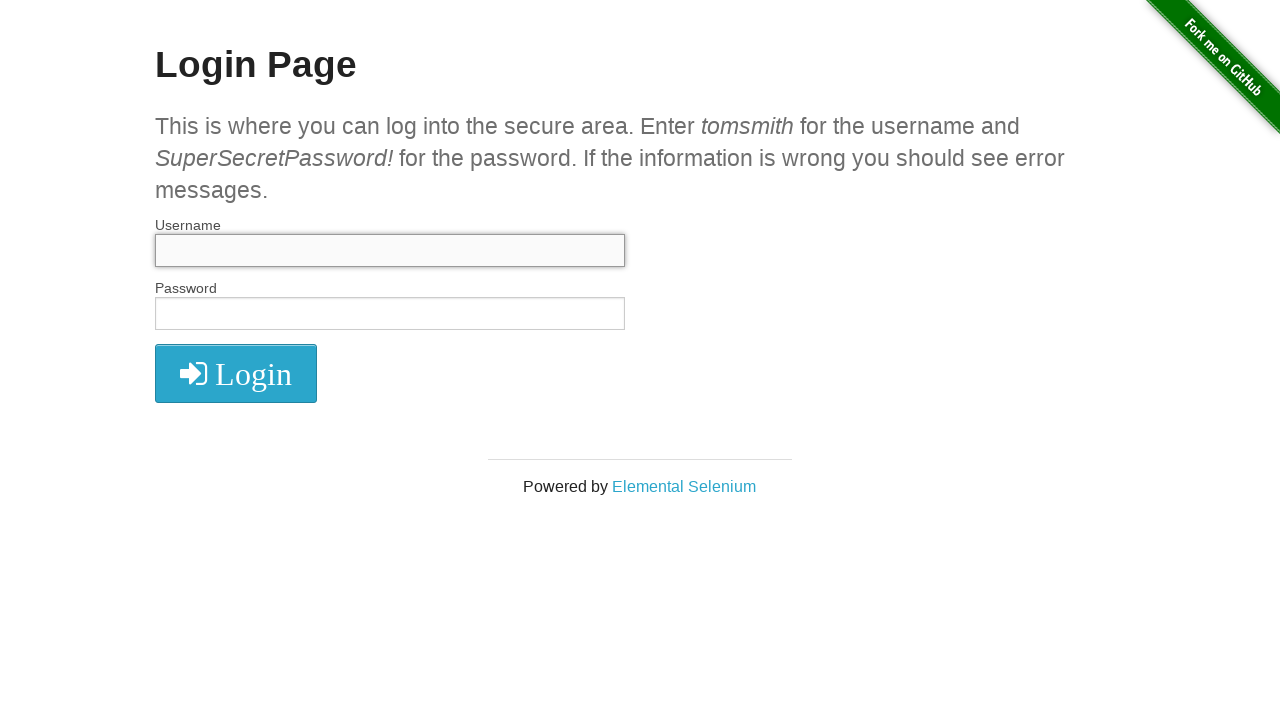

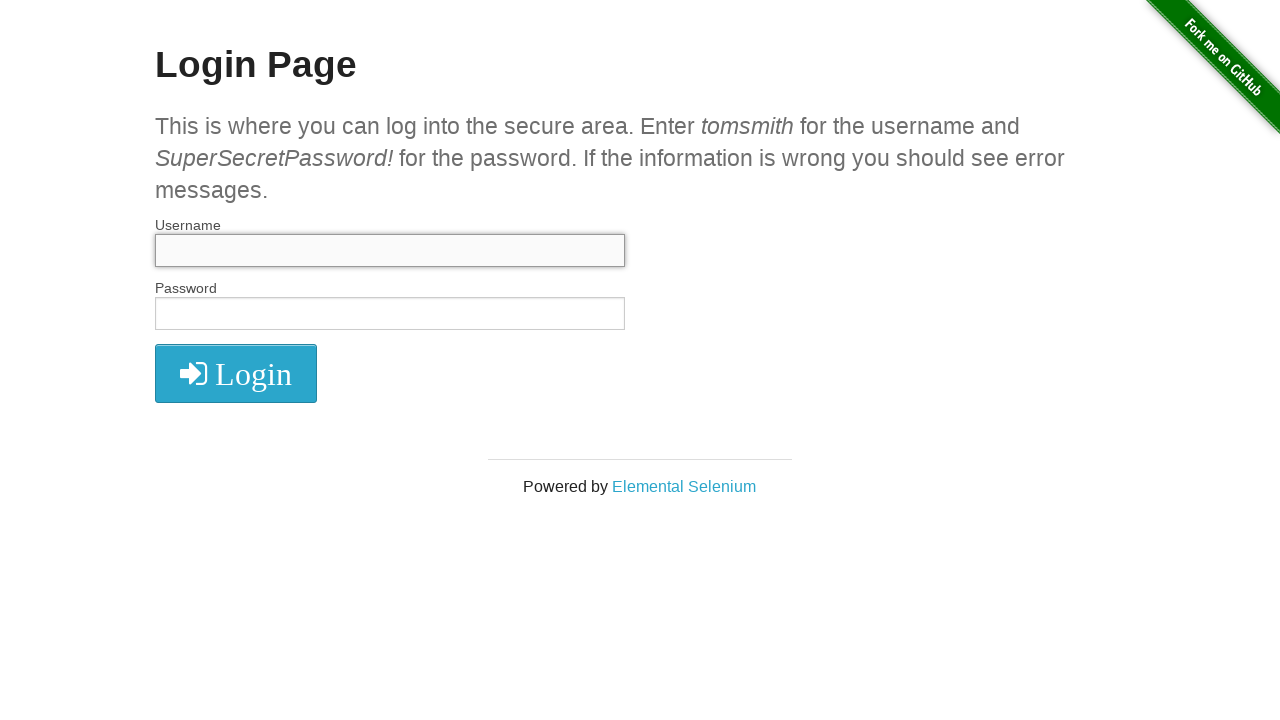